Tests responsive layout by navigating to a landing page at multiple mobile viewport resolutions (360x640, 414x896, 375x667) and waiting for the page to load at each size.

Starting URL: https://www.getcalley.com/calley-lifetime-offer/

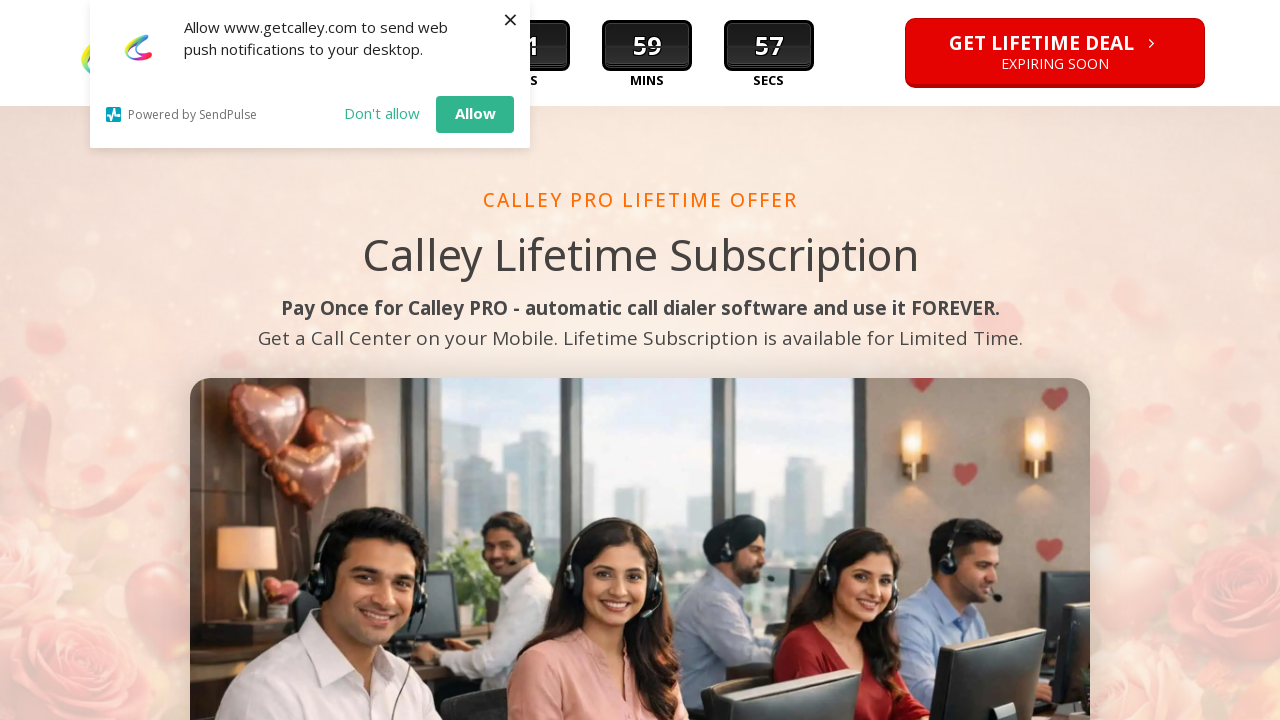

Set viewport size to 360x640
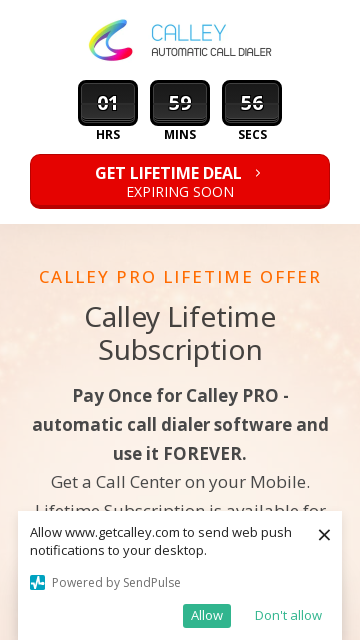

Navigated to landing page at 360x640 resolution
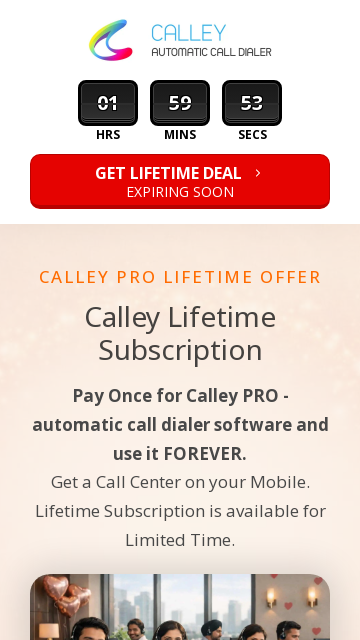

Page fully loaded at 360x640 resolution (networkidle)
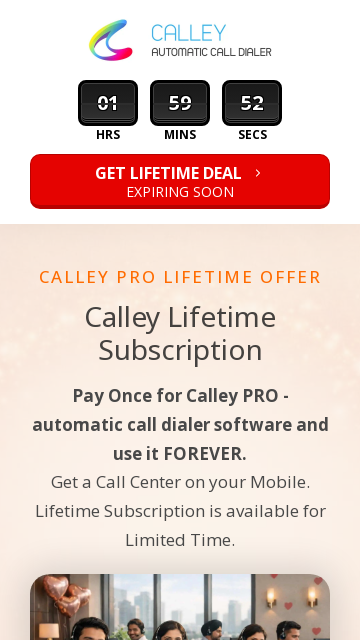

Set viewport size to 414x896
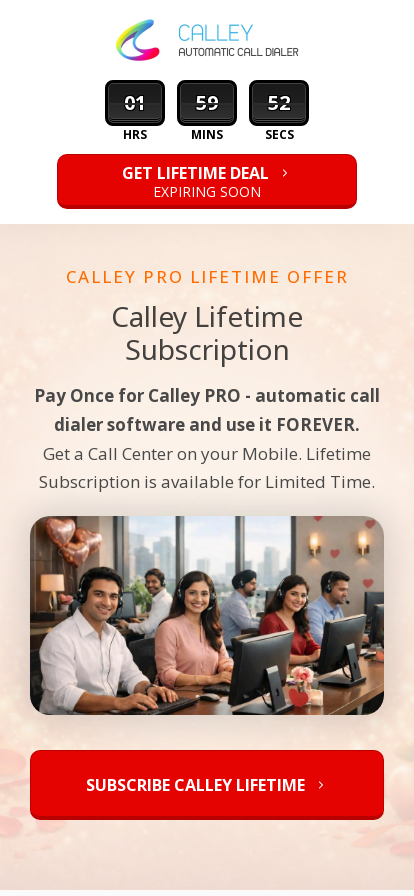

Navigated to landing page at 414x896 resolution
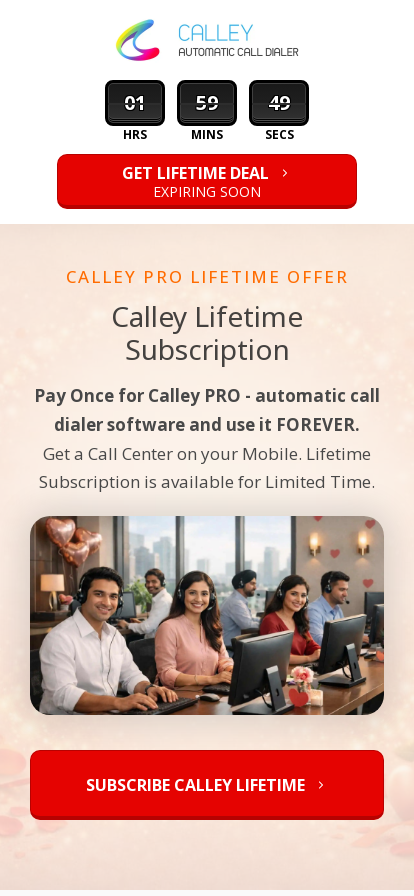

Page fully loaded at 414x896 resolution (networkidle)
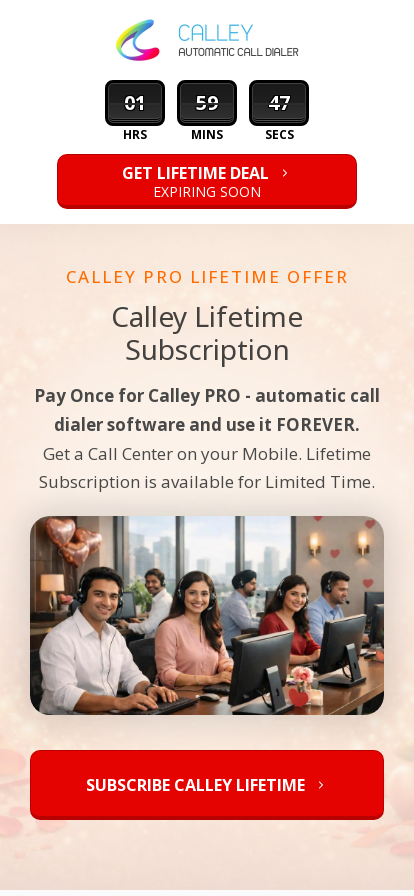

Set viewport size to 375x667
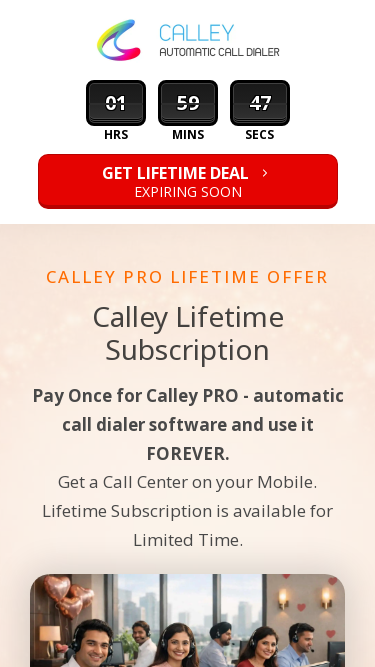

Navigated to landing page at 375x667 resolution
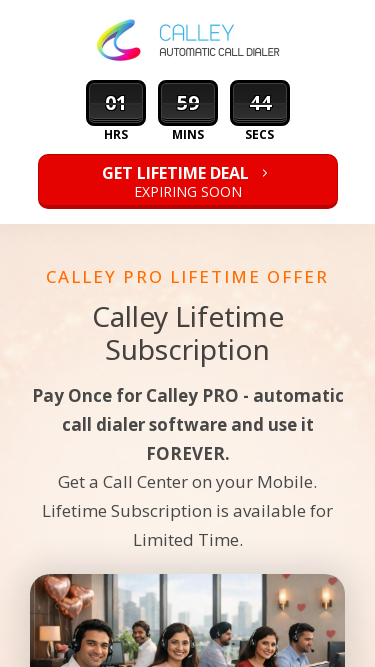

Page fully loaded at 375x667 resolution (networkidle)
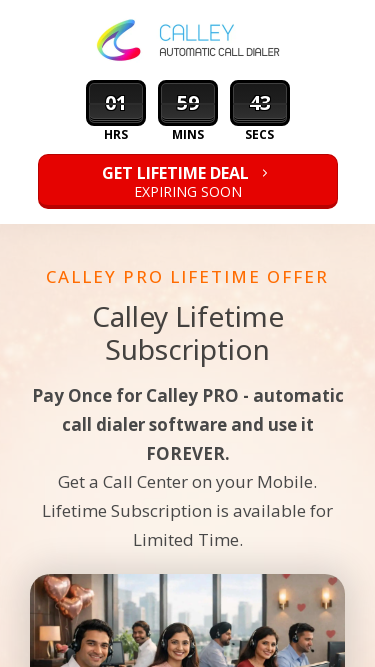

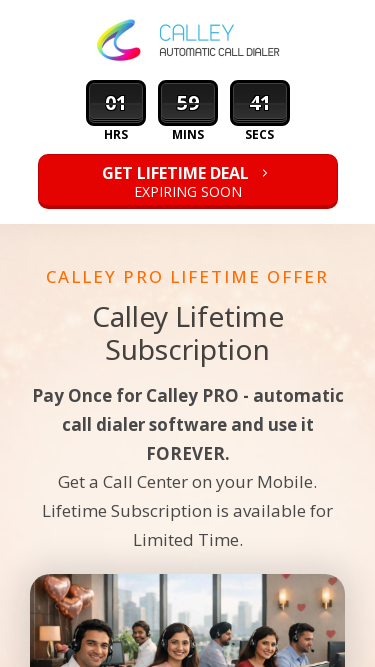